Clicks the Privacy Policy link and verifies navigation to the privacy policy page

Starting URL: https://radientanalytics.com

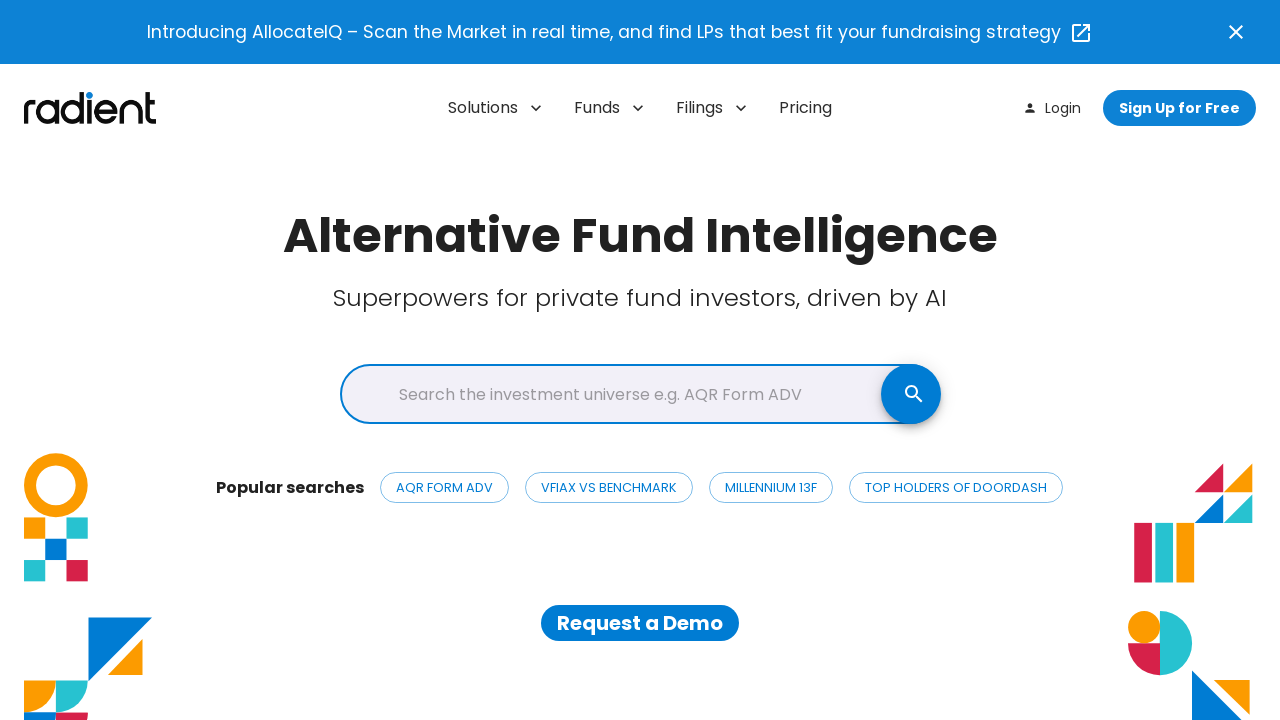

Clicked Privacy Policy link at (760, 567) on a[href="https://radientanalytics.com/web/privacy-policy"]
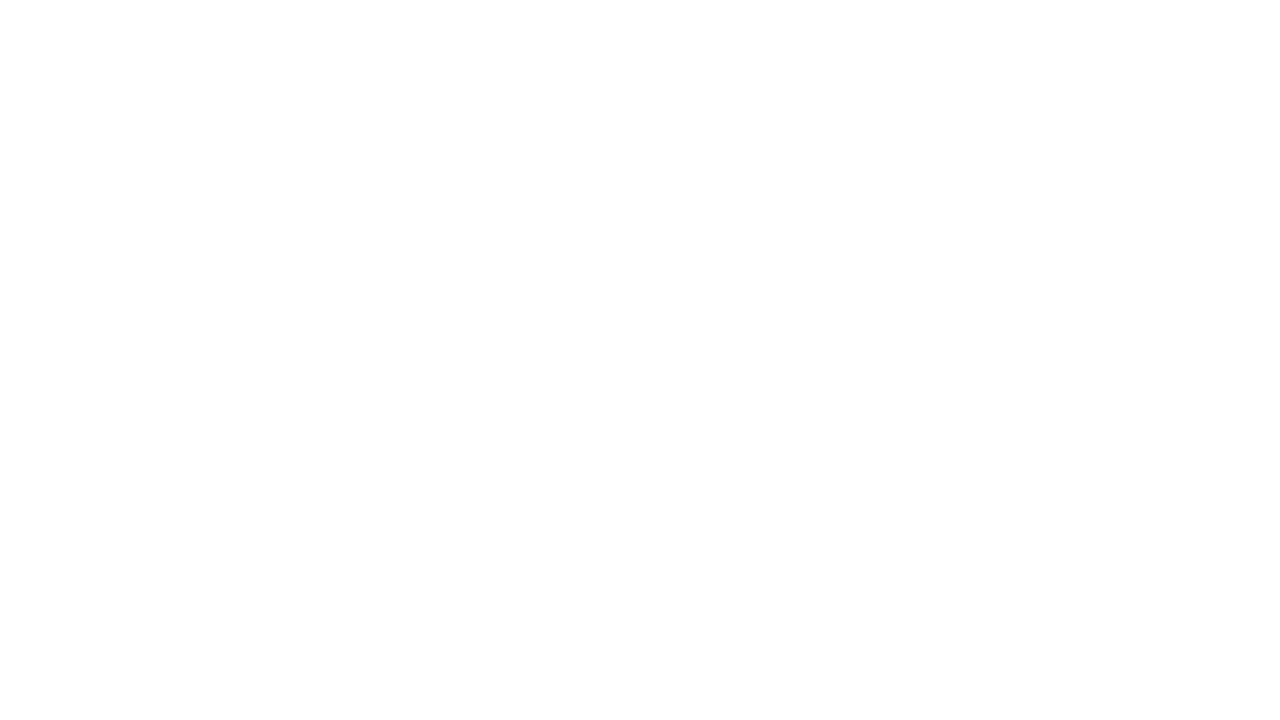

Verified navigation to privacy policy page
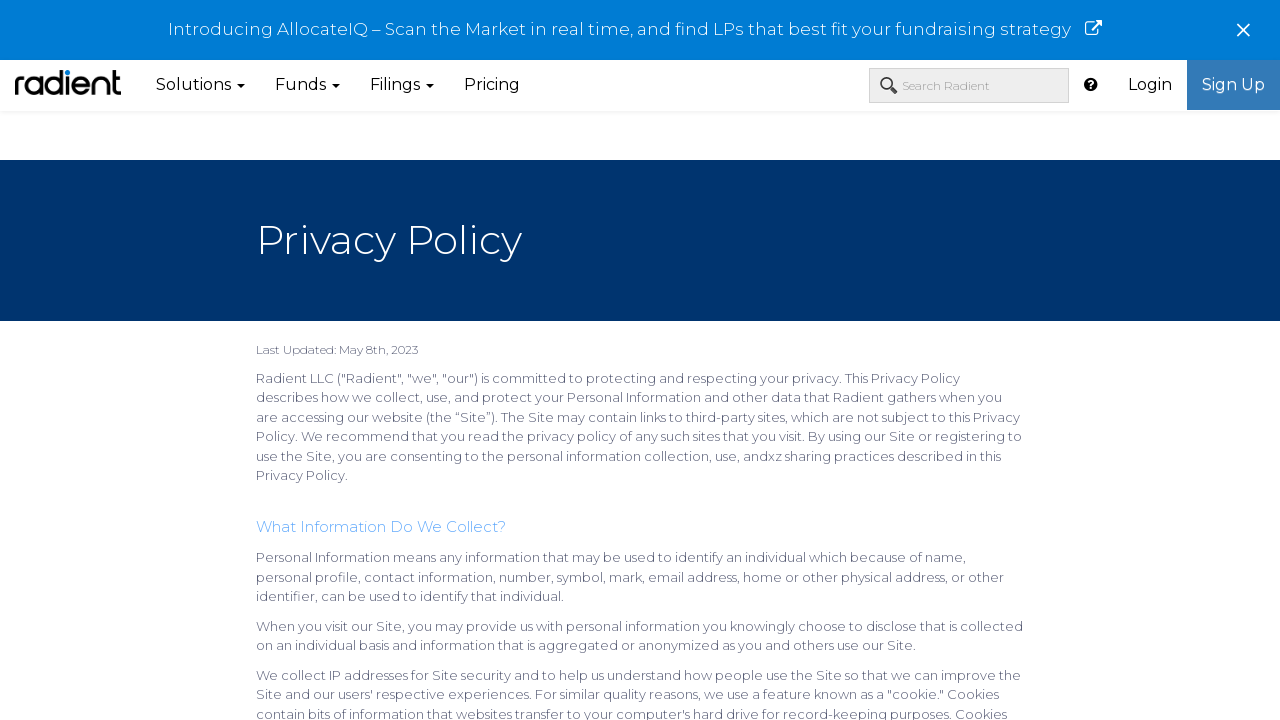

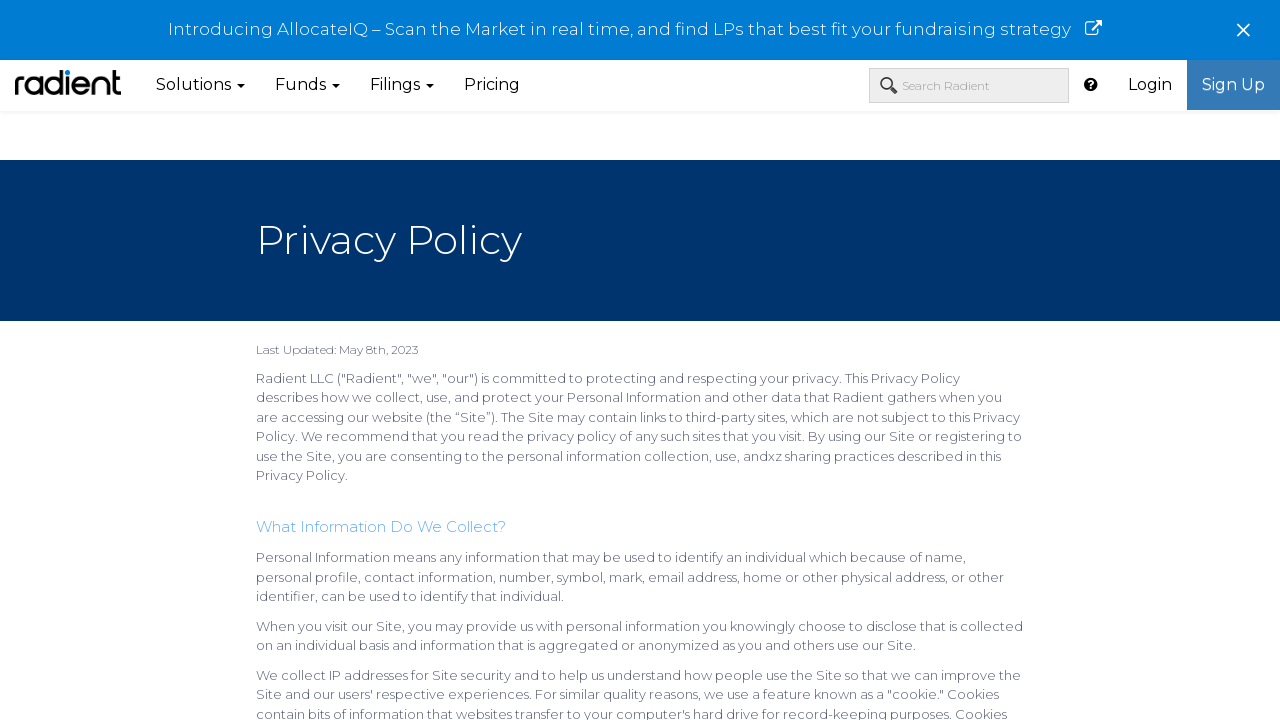